Tests clicking on a link that opens a popup window and verifies window handling by capturing the parent window handle

Starting URL: http://omayo.blogspot.com/

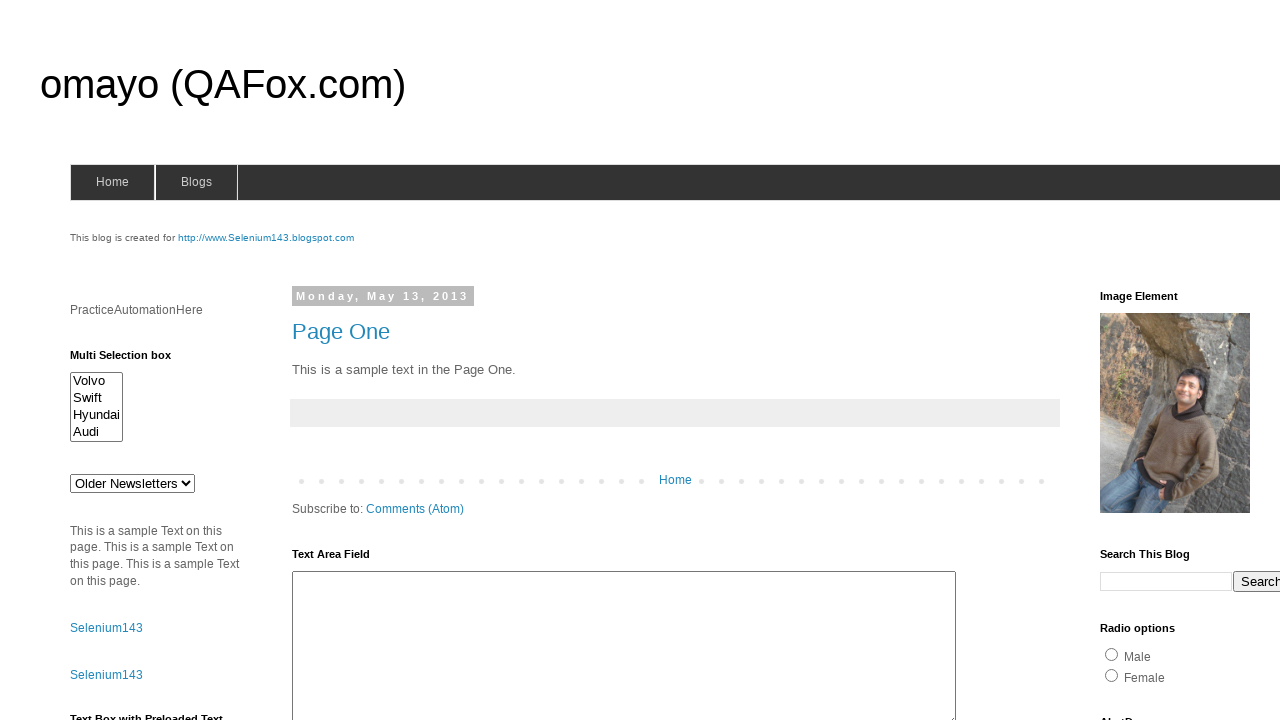

Clicked on 'Open a popup window' link at (132, 360) on xpath=//a[text()='Open a popup window']
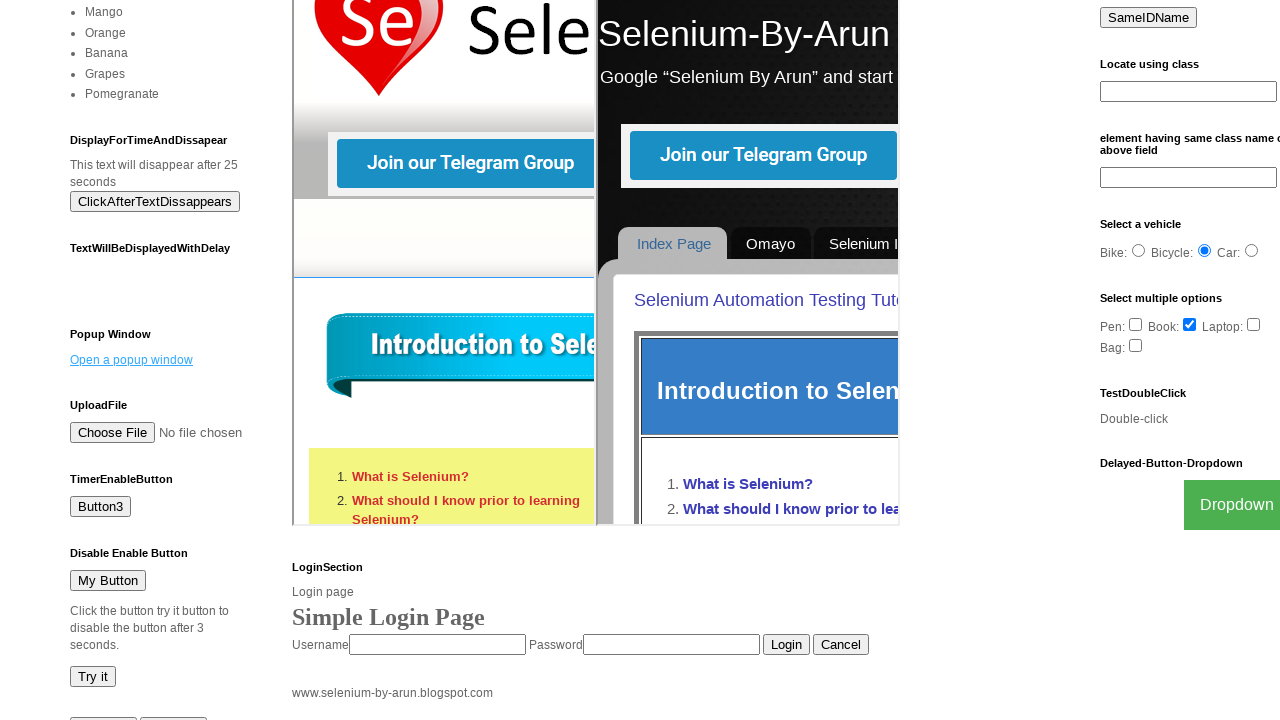

Waited 1 second for popup window to open
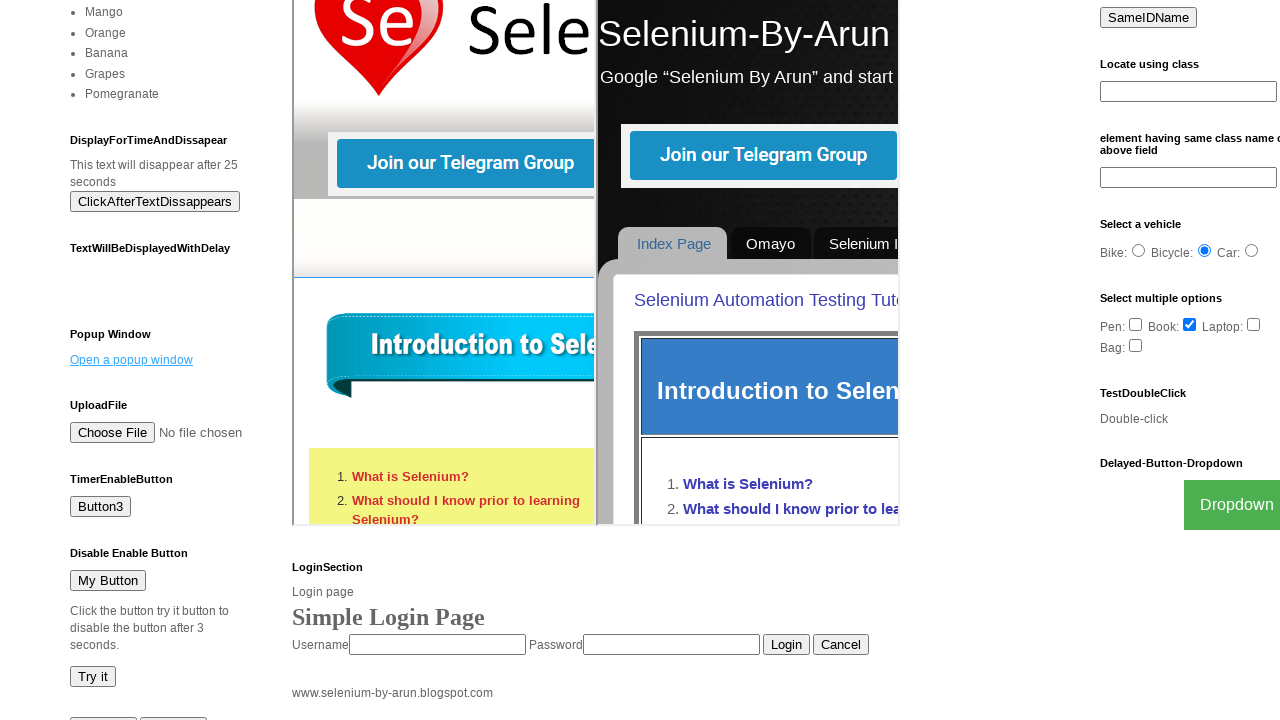

Captured parent window URL: http://omayo.blogspot.com/
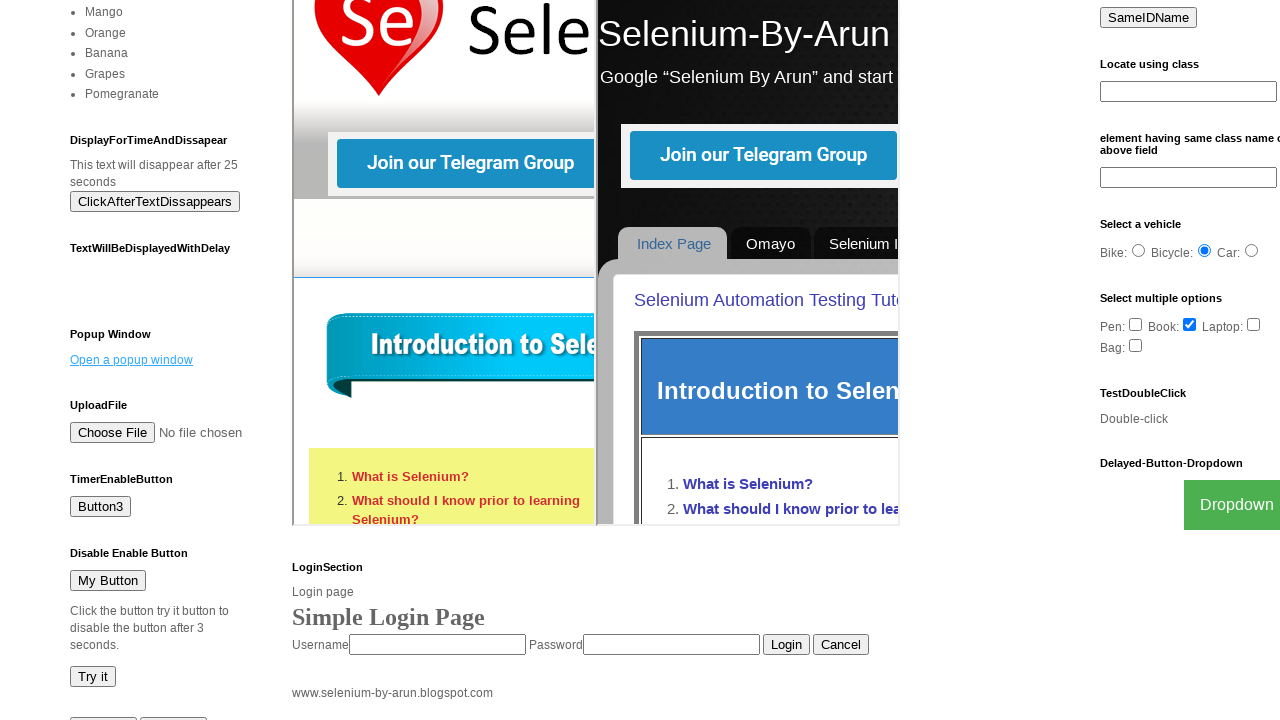

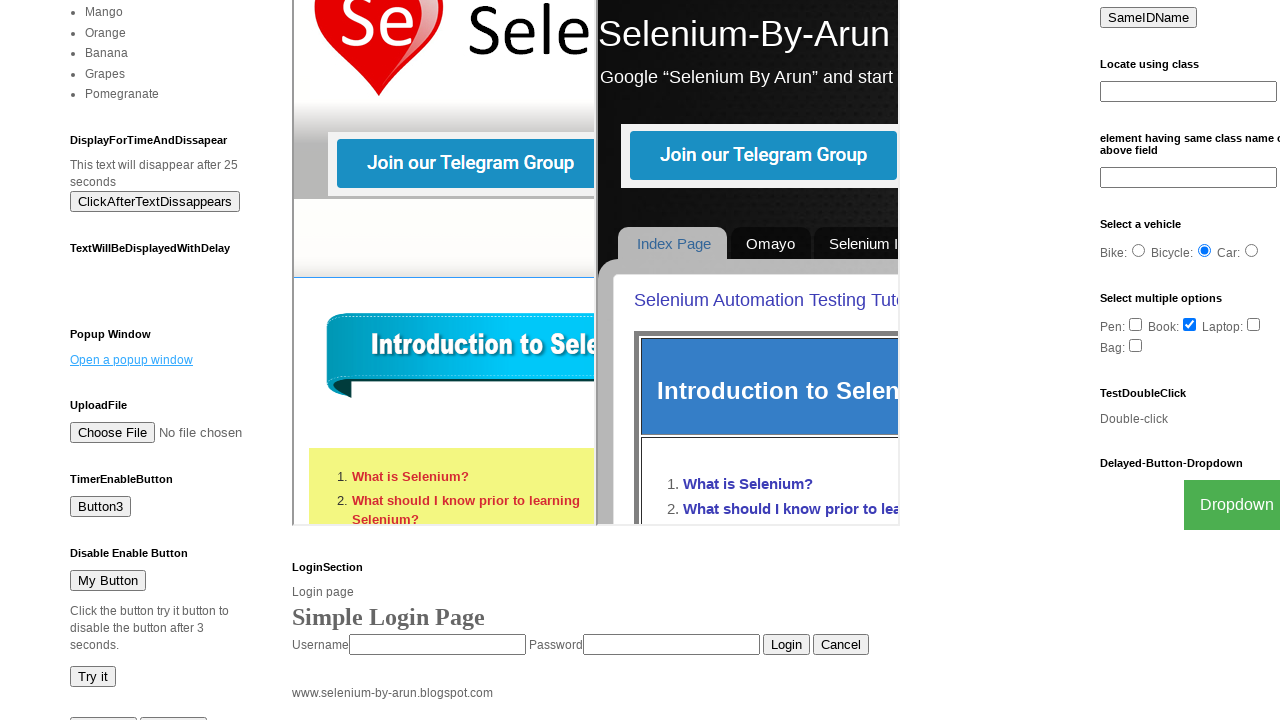